Tests unmarking a completed todo item by unchecking its checkbox

Starting URL: https://demo.playwright.dev/todomvc

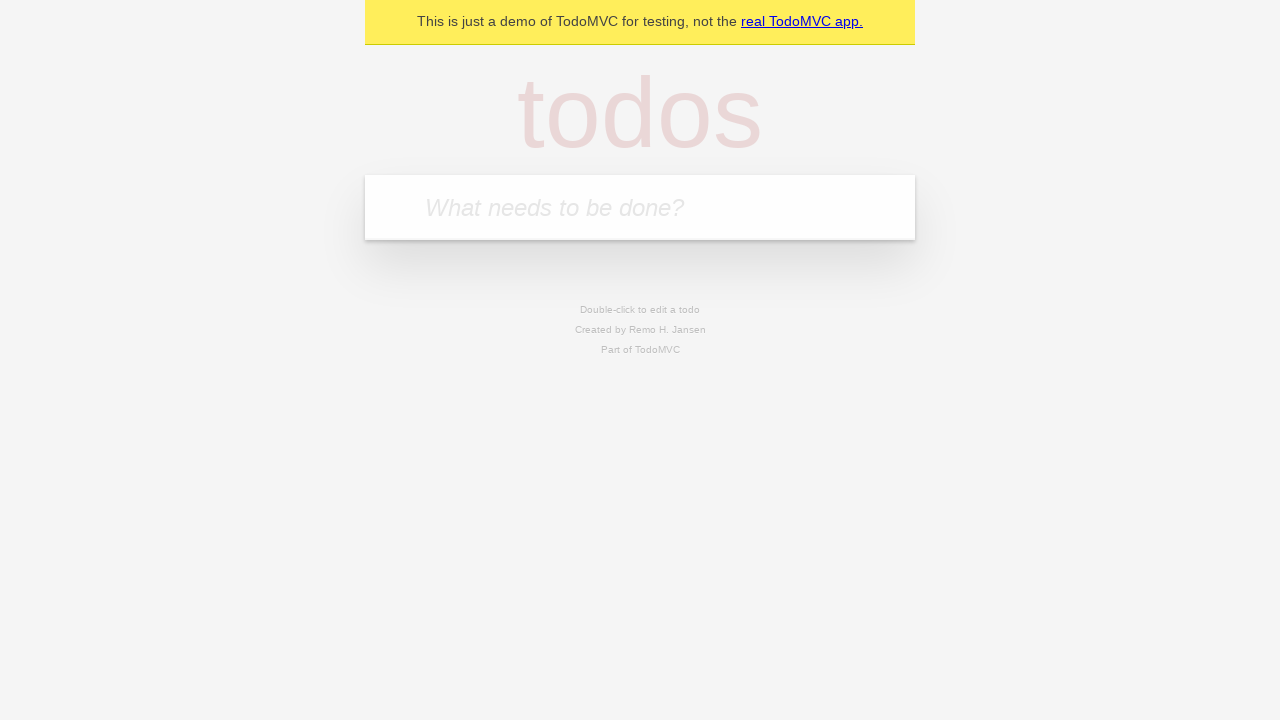

Located the 'What needs to be done?' input field
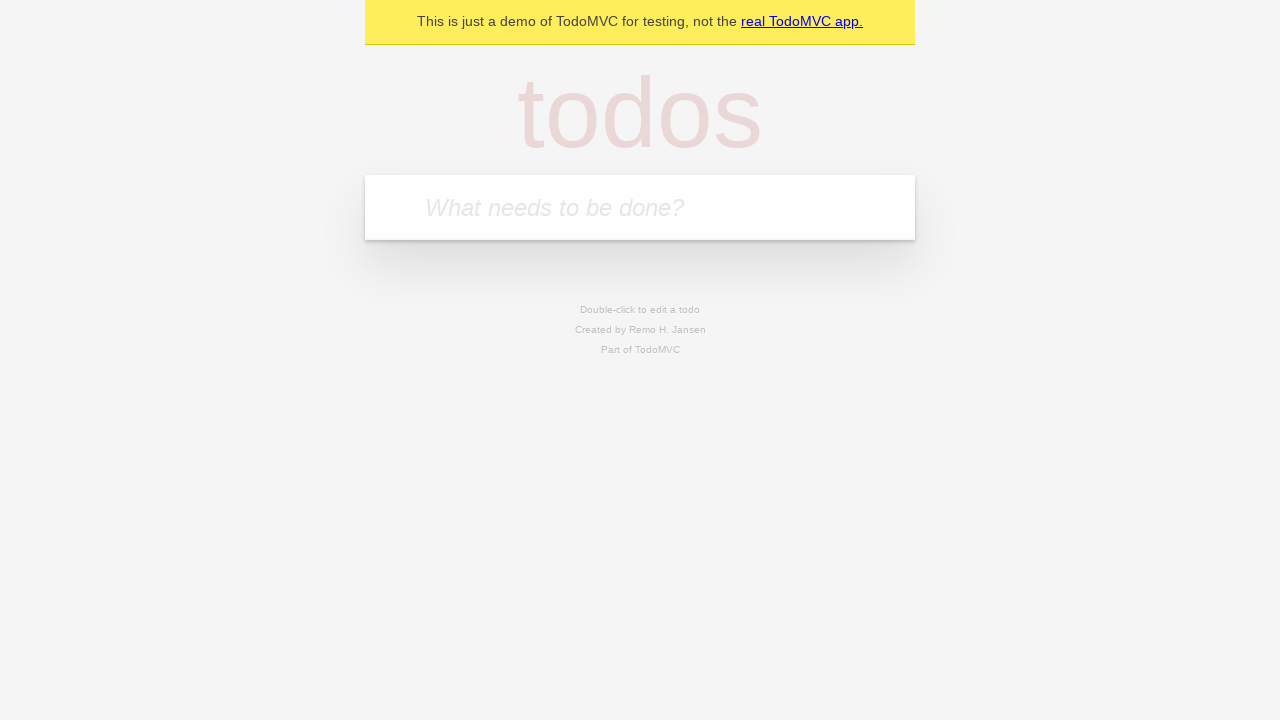

Filled first todo with 'buy some cheese' on internal:attr=[placeholder="What needs to be done?"i]
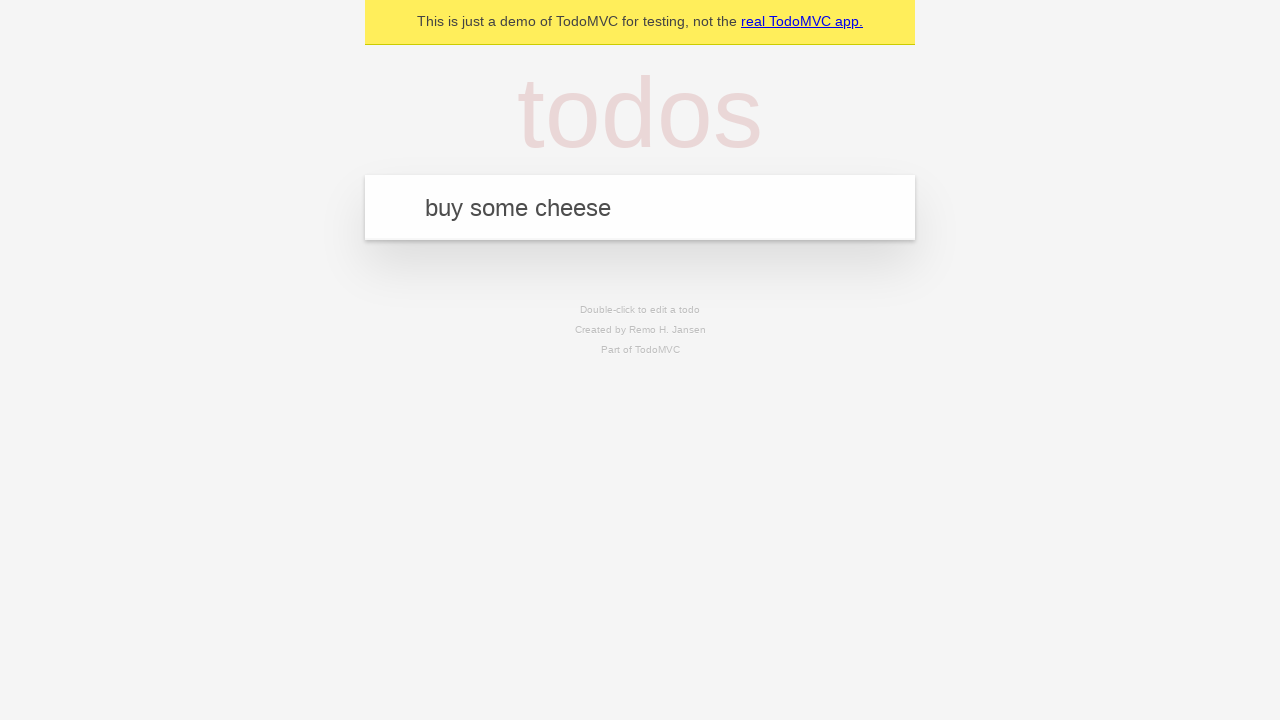

Pressed Enter to create first todo item on internal:attr=[placeholder="What needs to be done?"i]
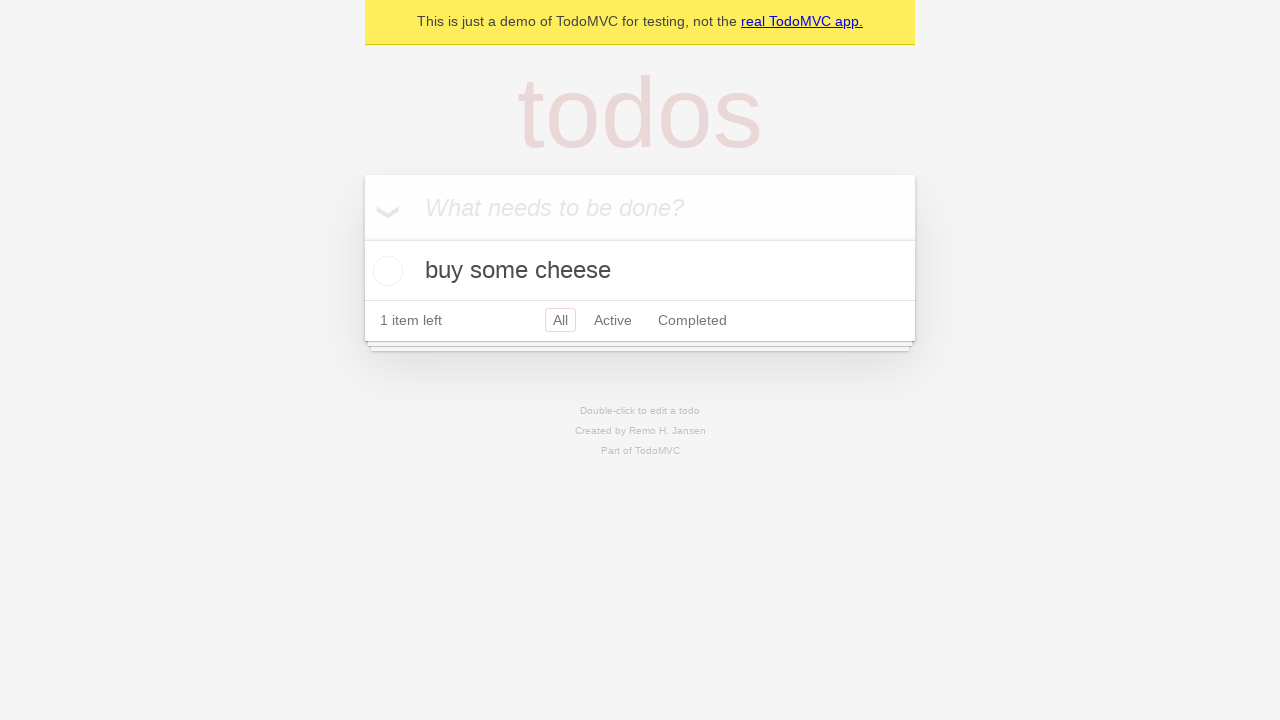

Filled second todo with 'feed the cat' on internal:attr=[placeholder="What needs to be done?"i]
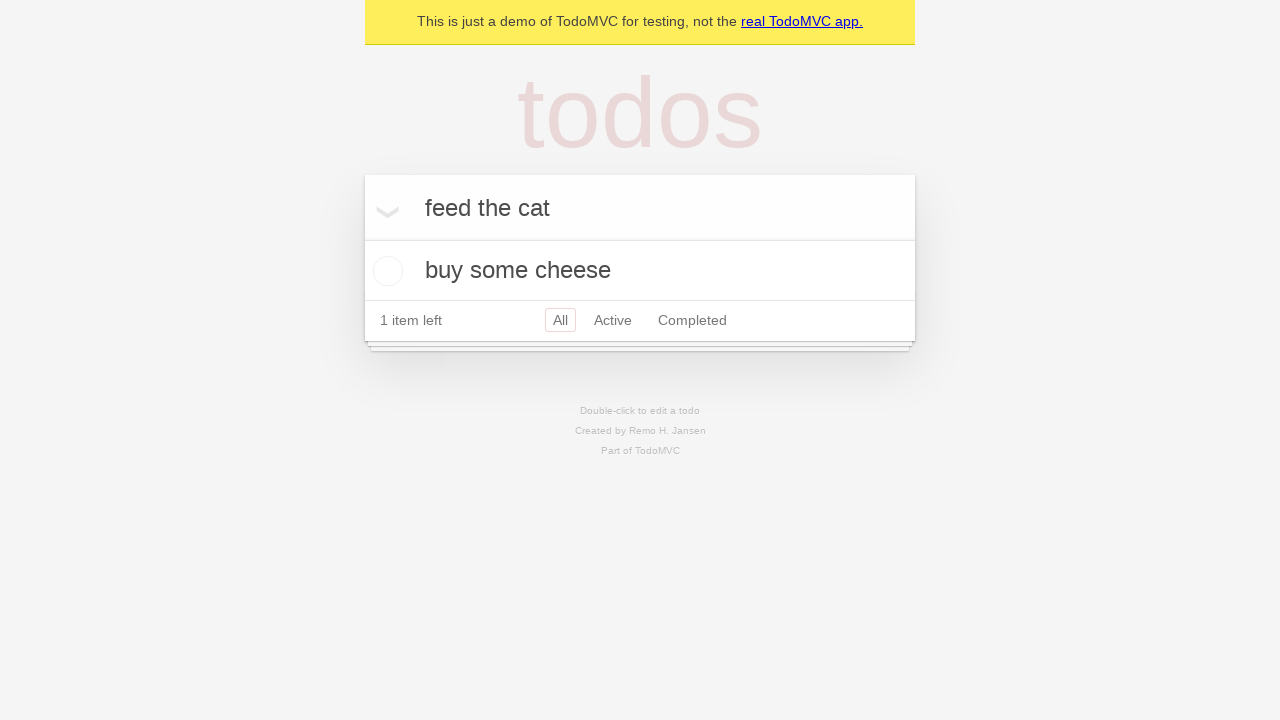

Pressed Enter to create second todo item on internal:attr=[placeholder="What needs to be done?"i]
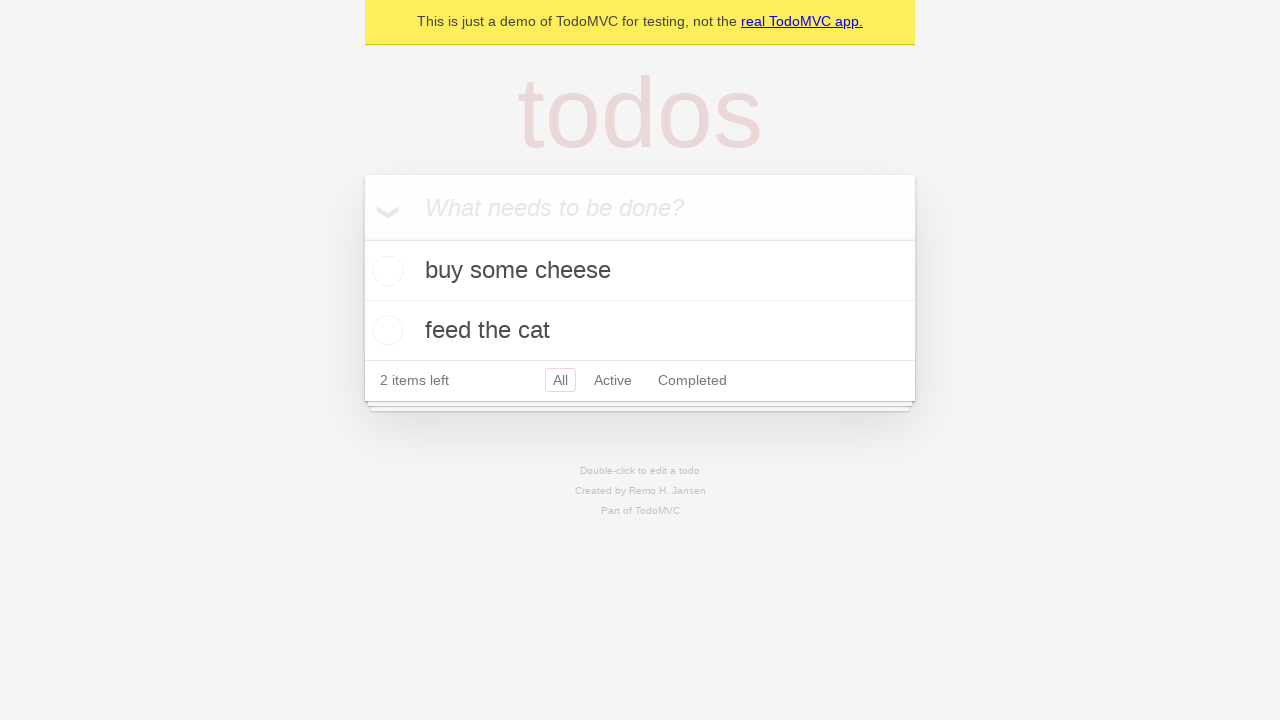

Waited for both todo items to be rendered
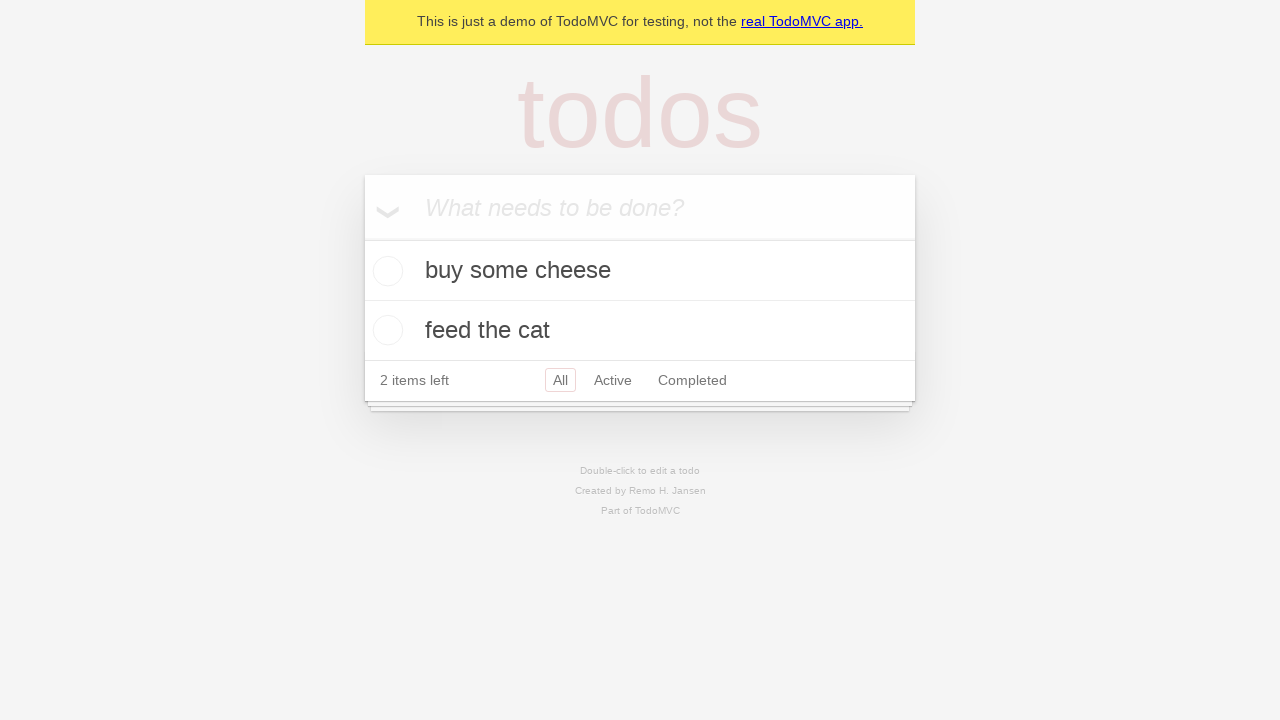

Located the first todo item
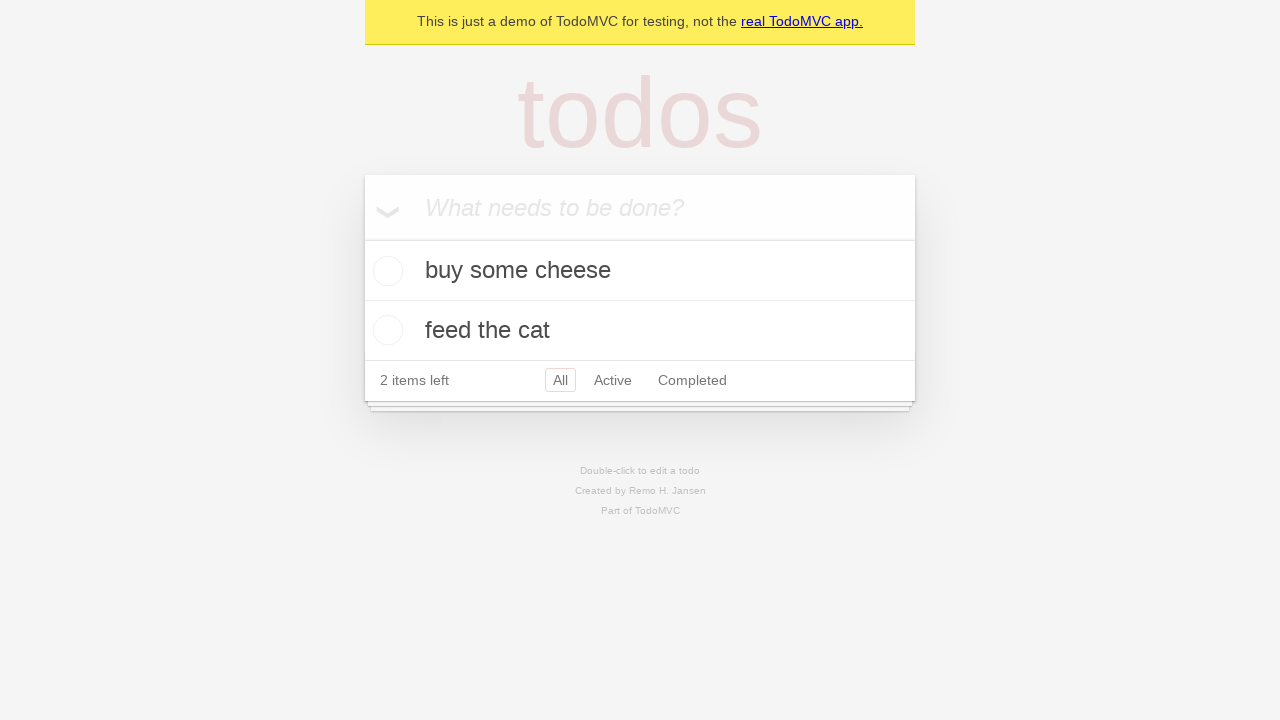

Located the checkbox for the first todo item
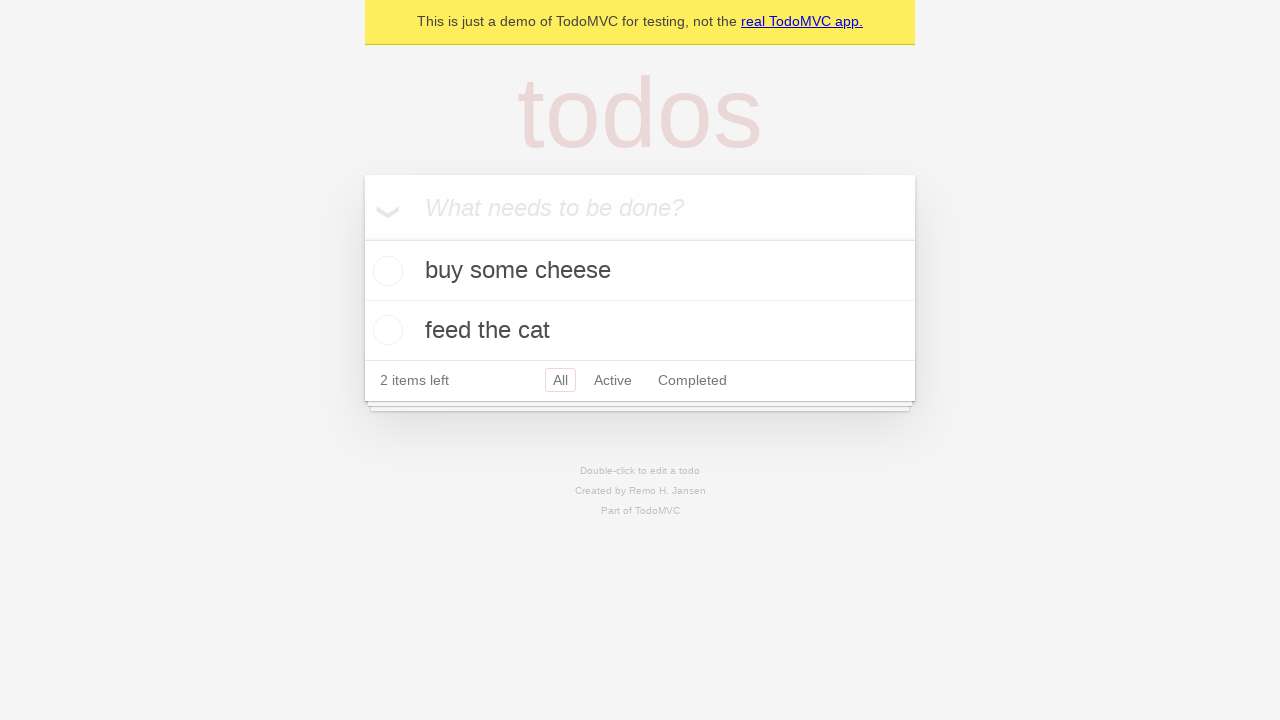

Checked the first todo item to mark it as complete at (385, 271) on internal:testid=[data-testid="todo-item"s] >> nth=0 >> internal:role=checkbox
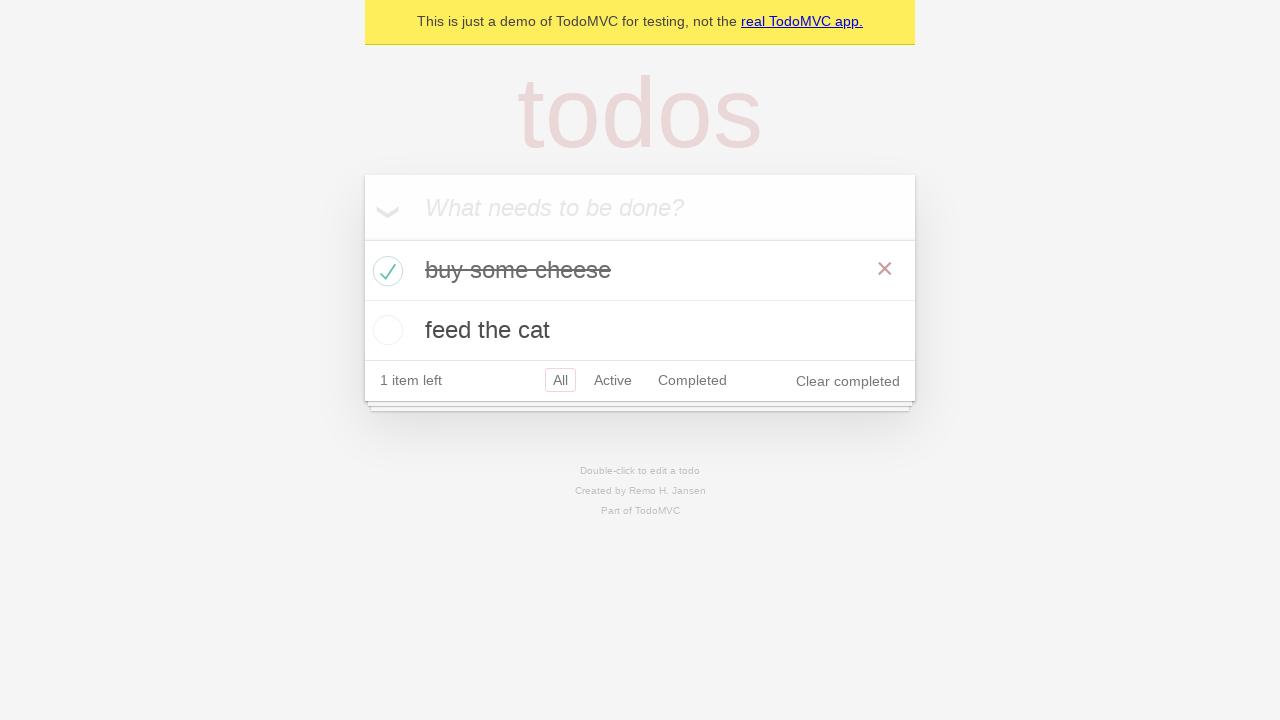

Unchecked the first todo item to mark it as incomplete at (385, 271) on internal:testid=[data-testid="todo-item"s] >> nth=0 >> internal:role=checkbox
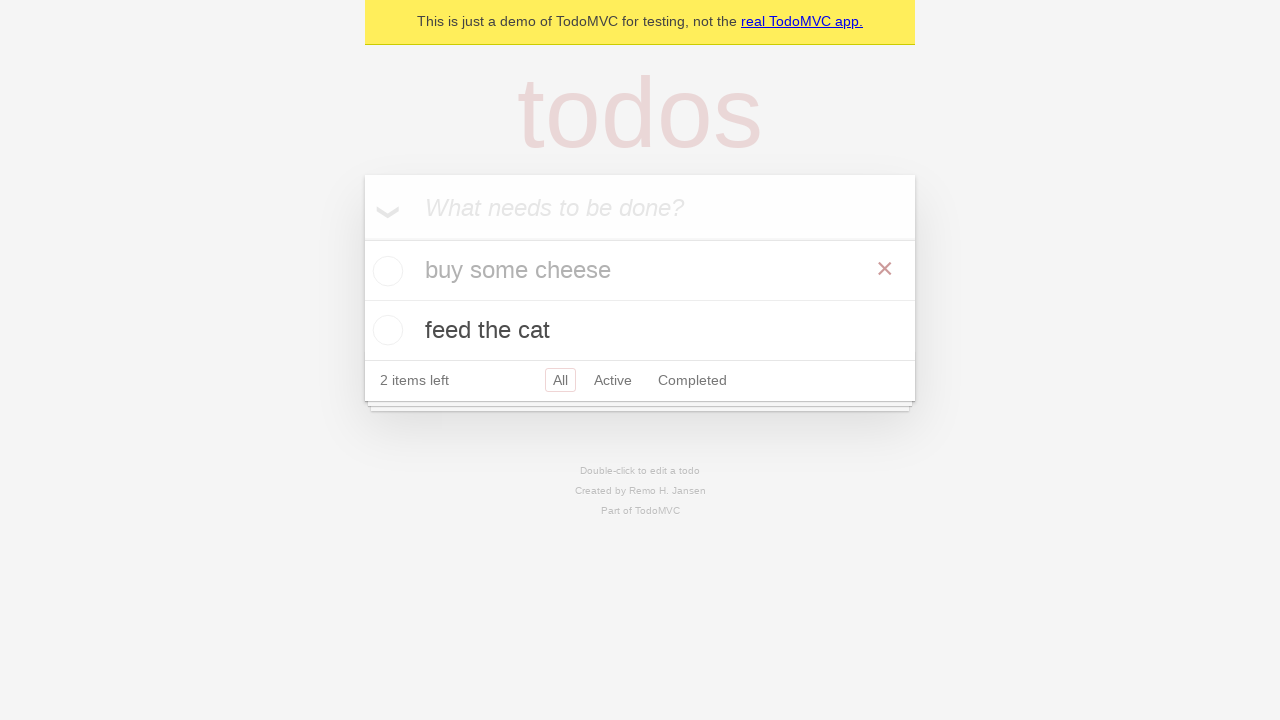

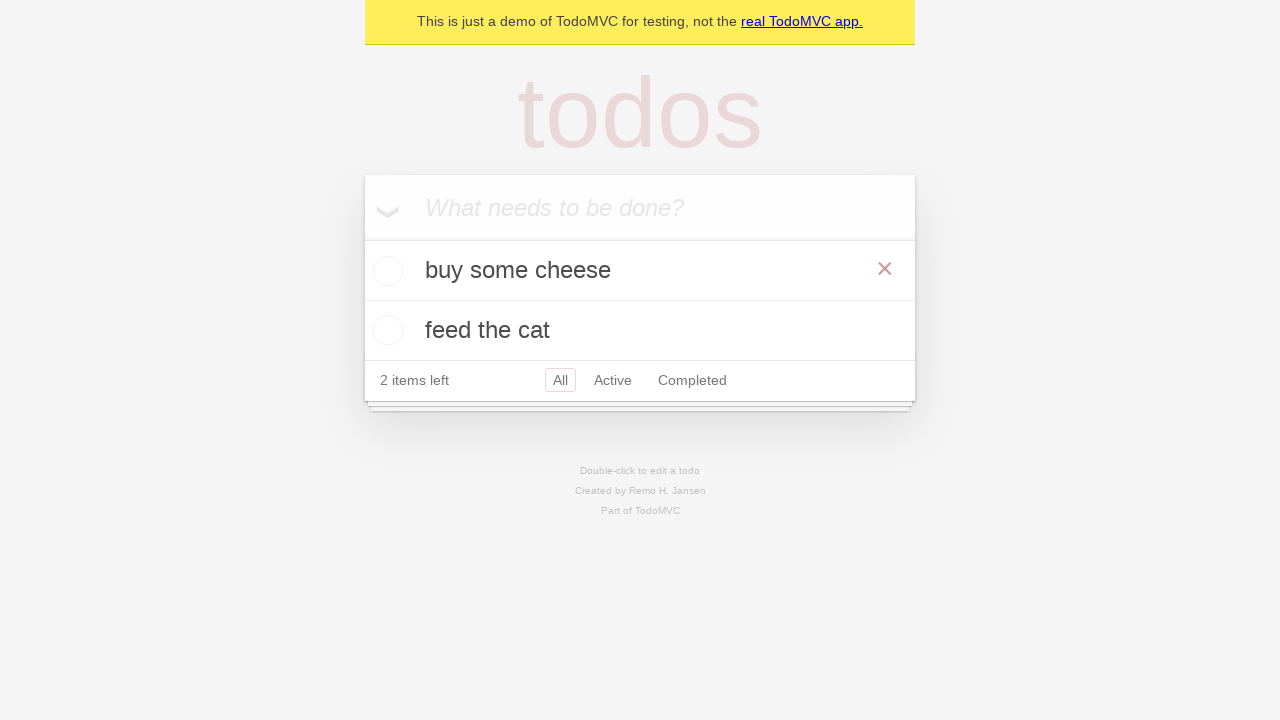